Tests registration form with password that is too short, verifying password length validation error

Starting URL: https://alada.vn/tai-khoan/dang-ky.html

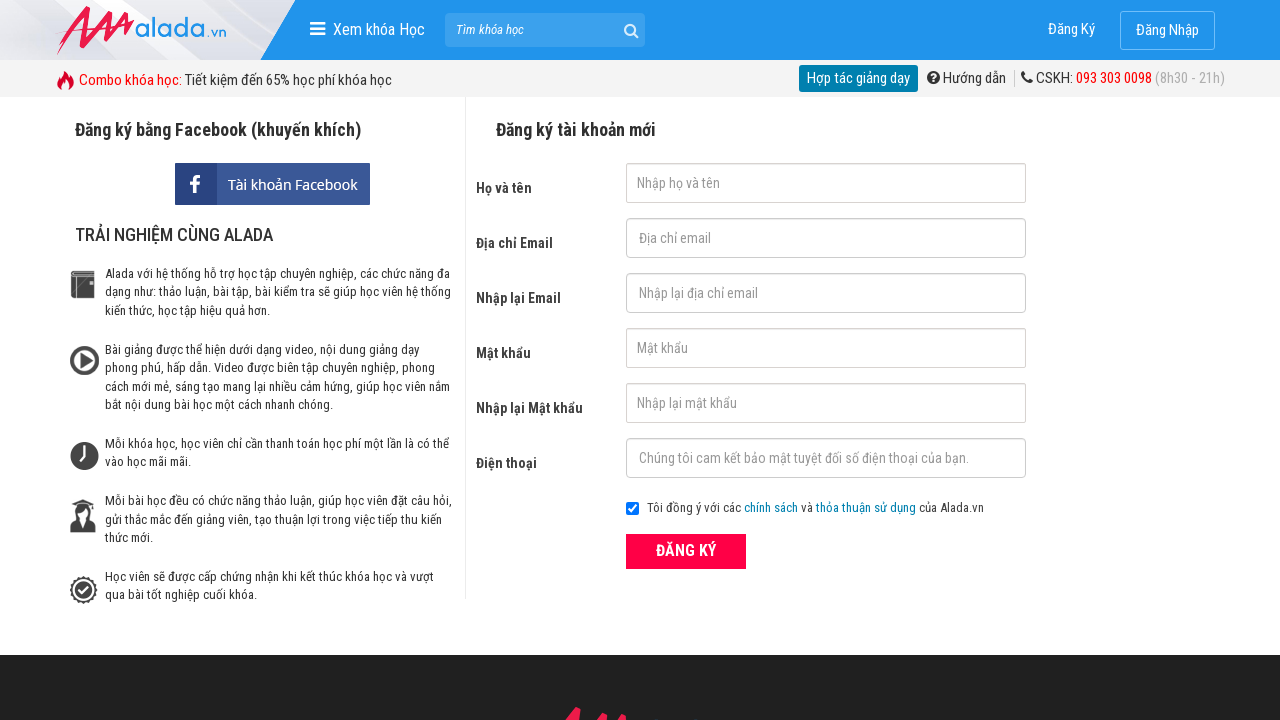

Filled first name field with 'Steve Job' on #txtFirstname
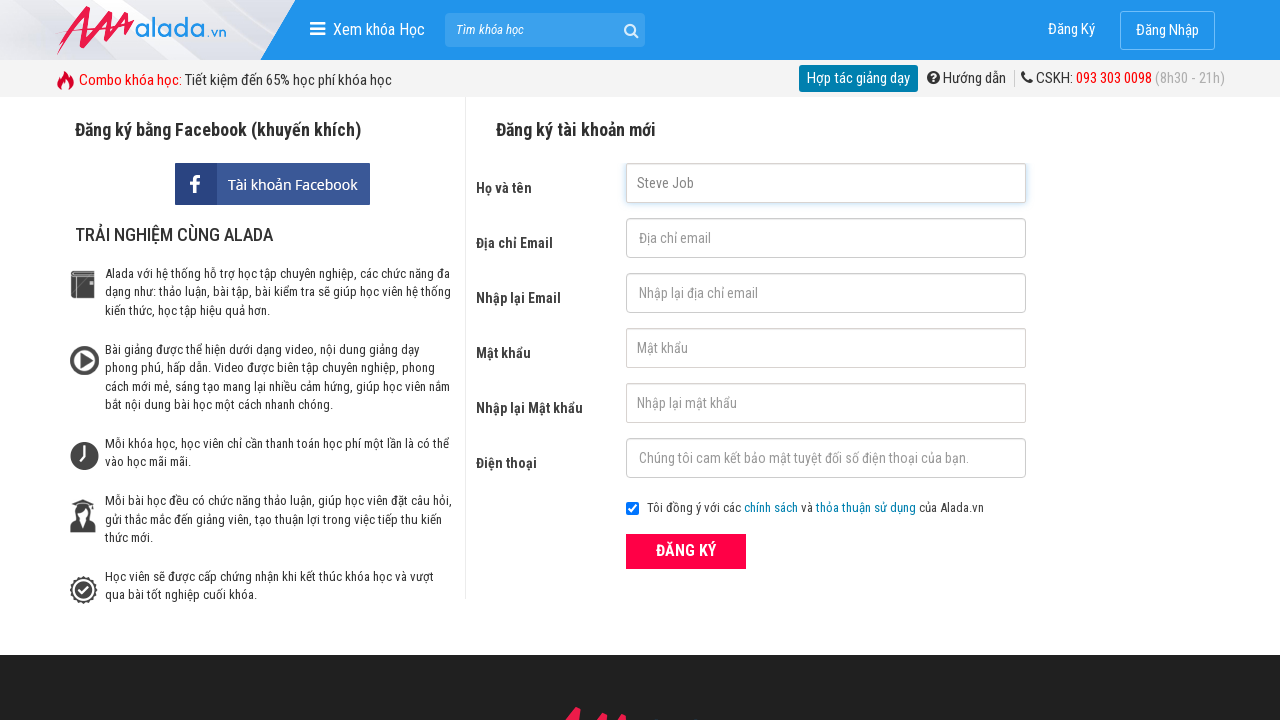

Filled email field with '1234@123' on #txtEmail
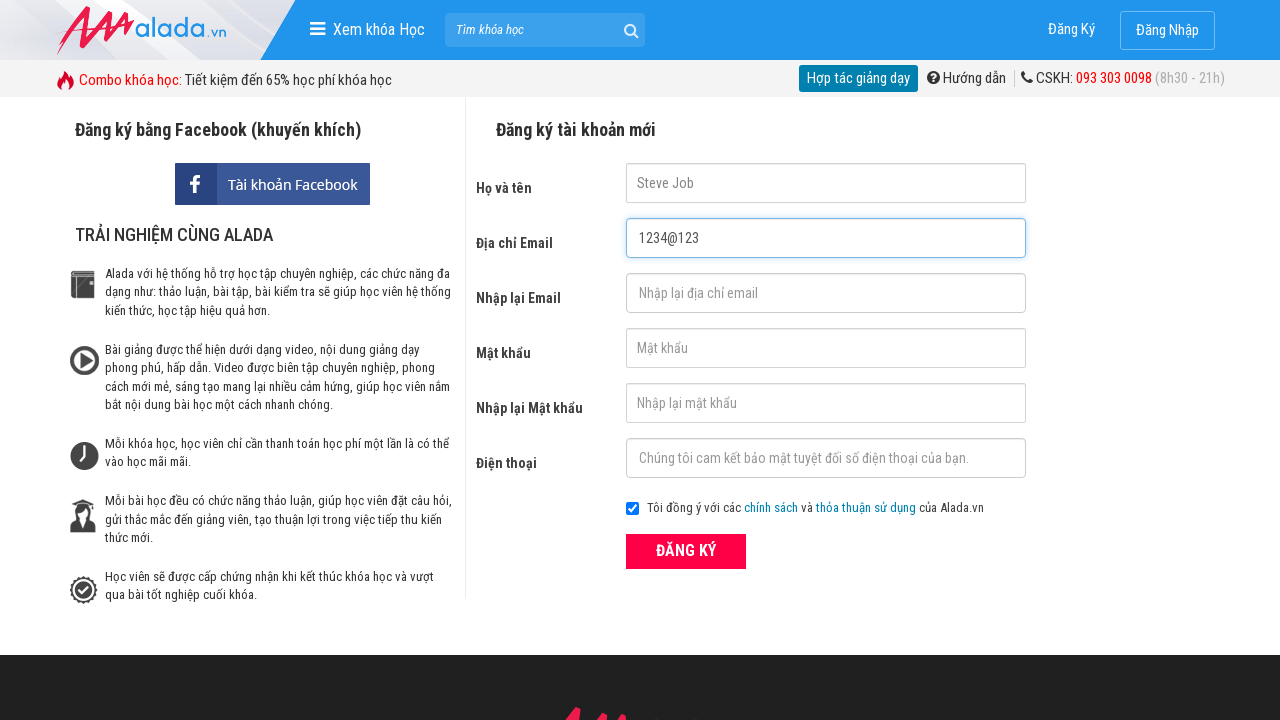

Filled confirm email field with '1234@123' on #txtCEmail
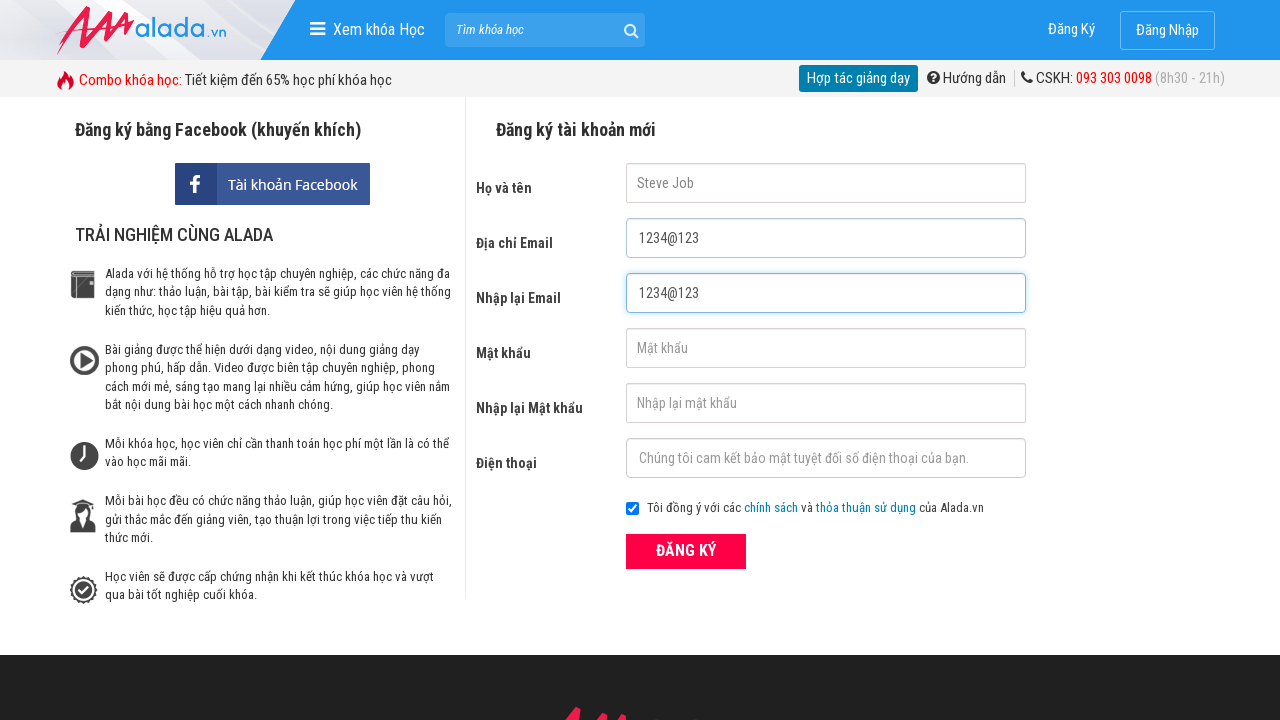

Filled password field with short password '1234' on #txtPassword
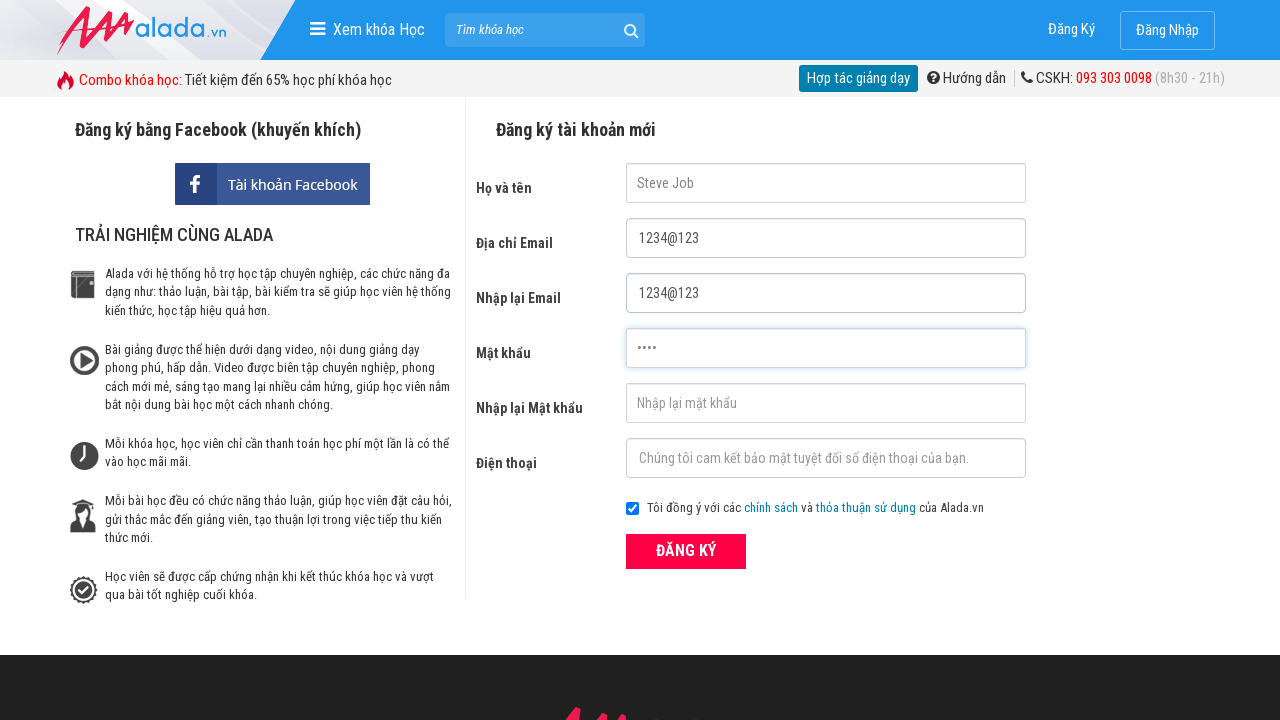

Filled confirm password field with '1234' on #txtCPassword
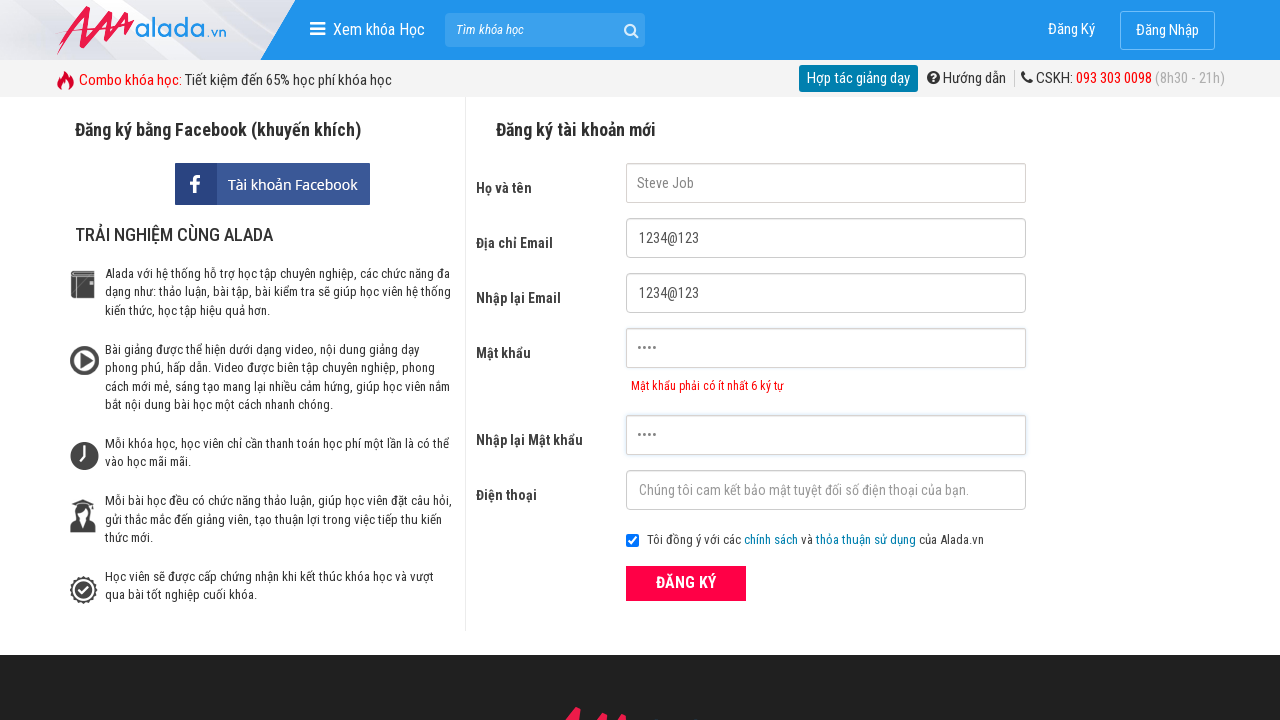

Filled phone field with '0989111121' on #txtPhone
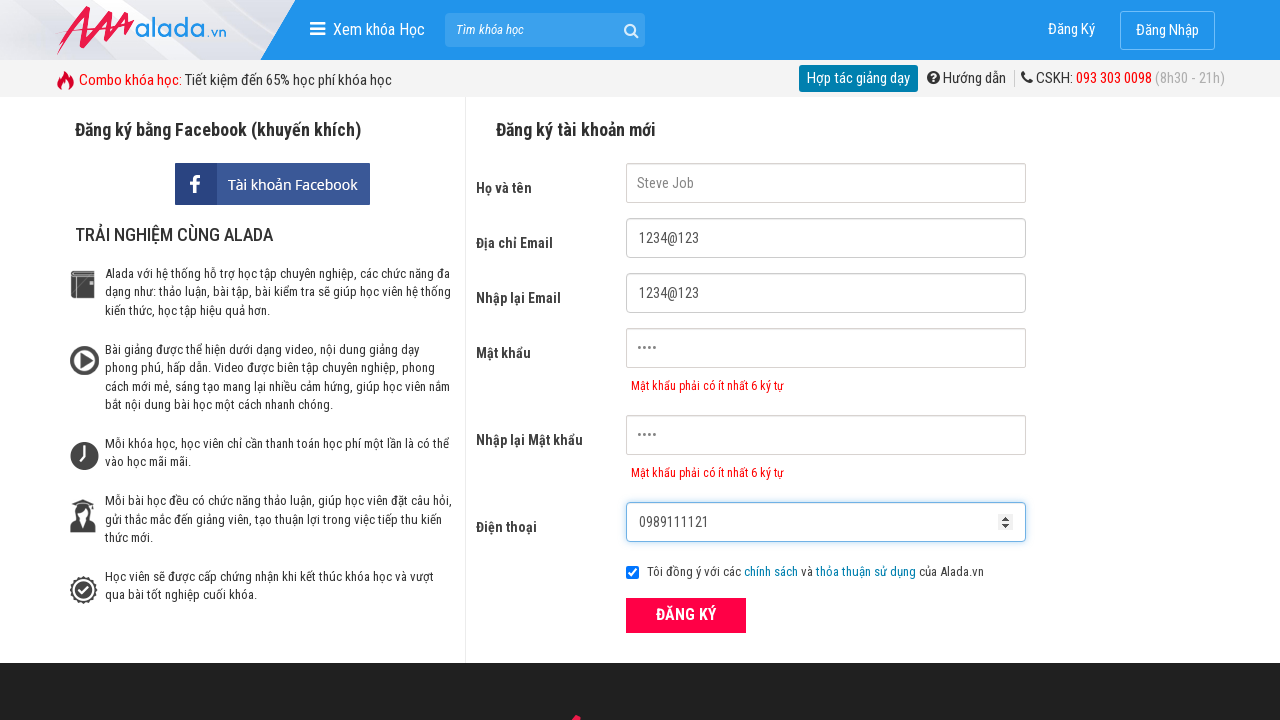

Clicked ĐĂNG KÝ (Register) button at (686, 615) on xpath=//form[@id='frmLogin']//button[text()='ĐĂNG KÝ']
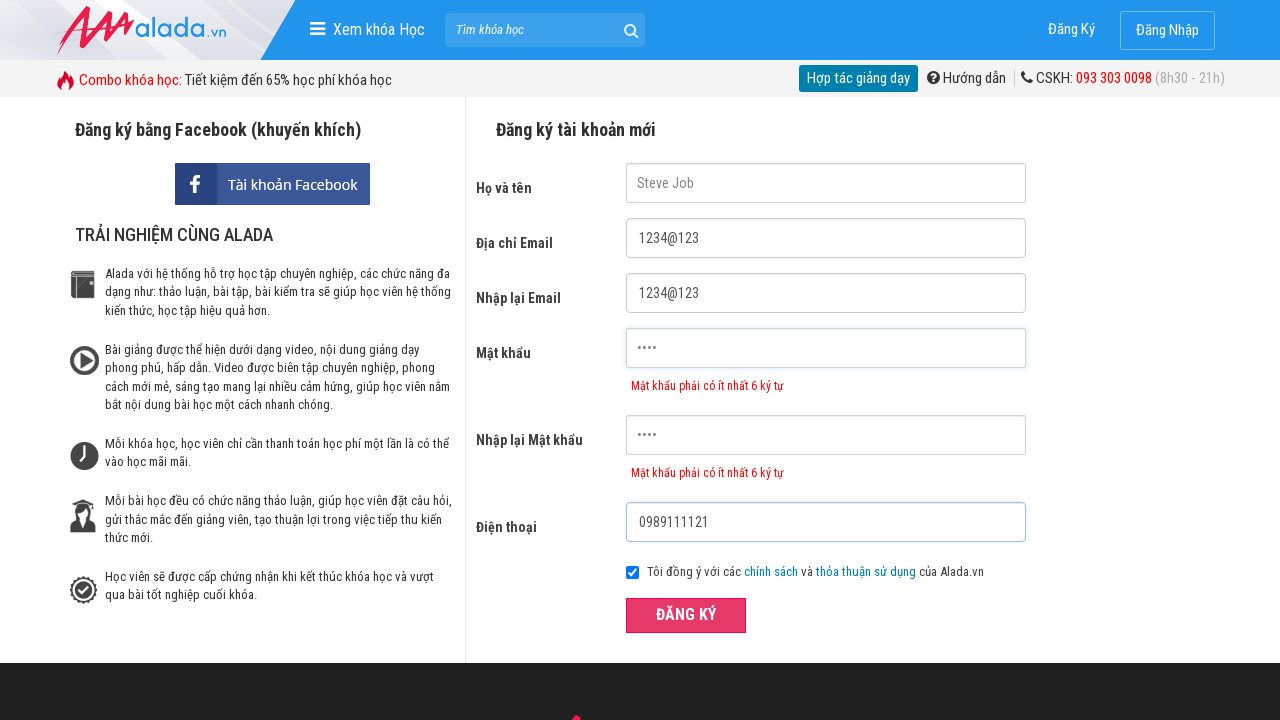

Password length validation error appeared
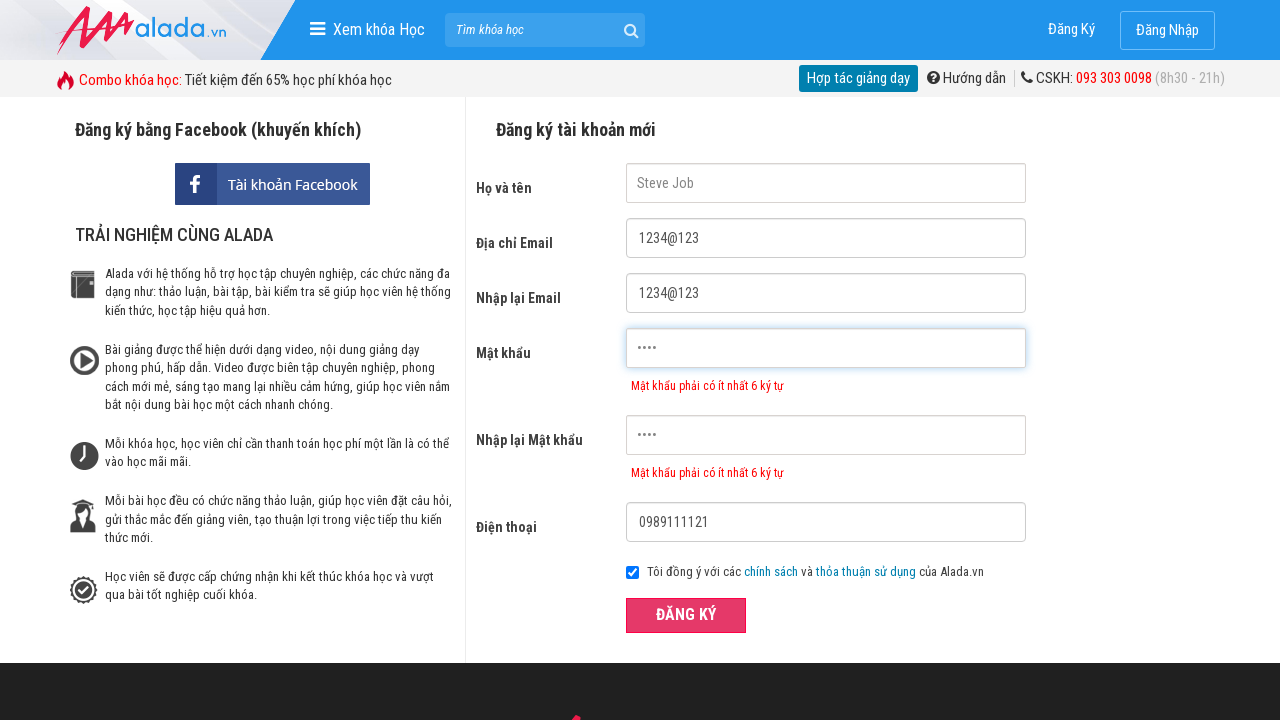

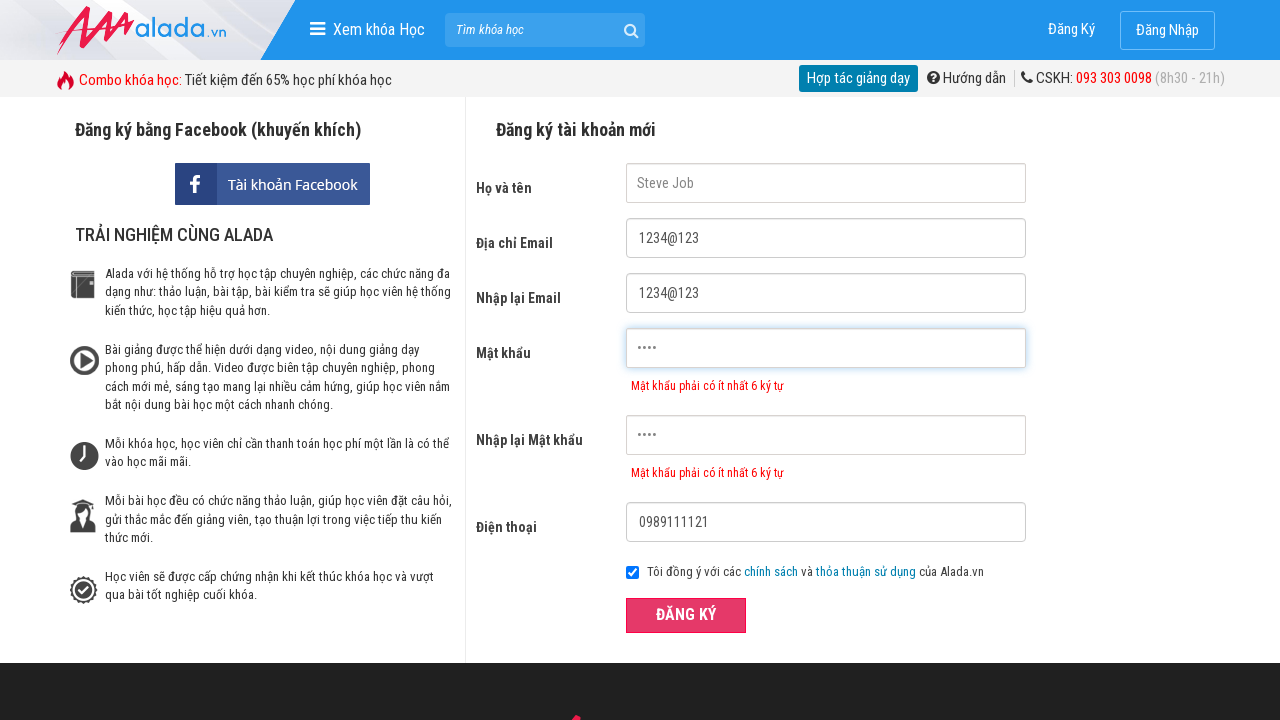